Tests form submission with dynamic attributes by filling username and password fields and clicking the login button

Starting URL: https://v1.training-support.net/selenium/dynamic-attributes

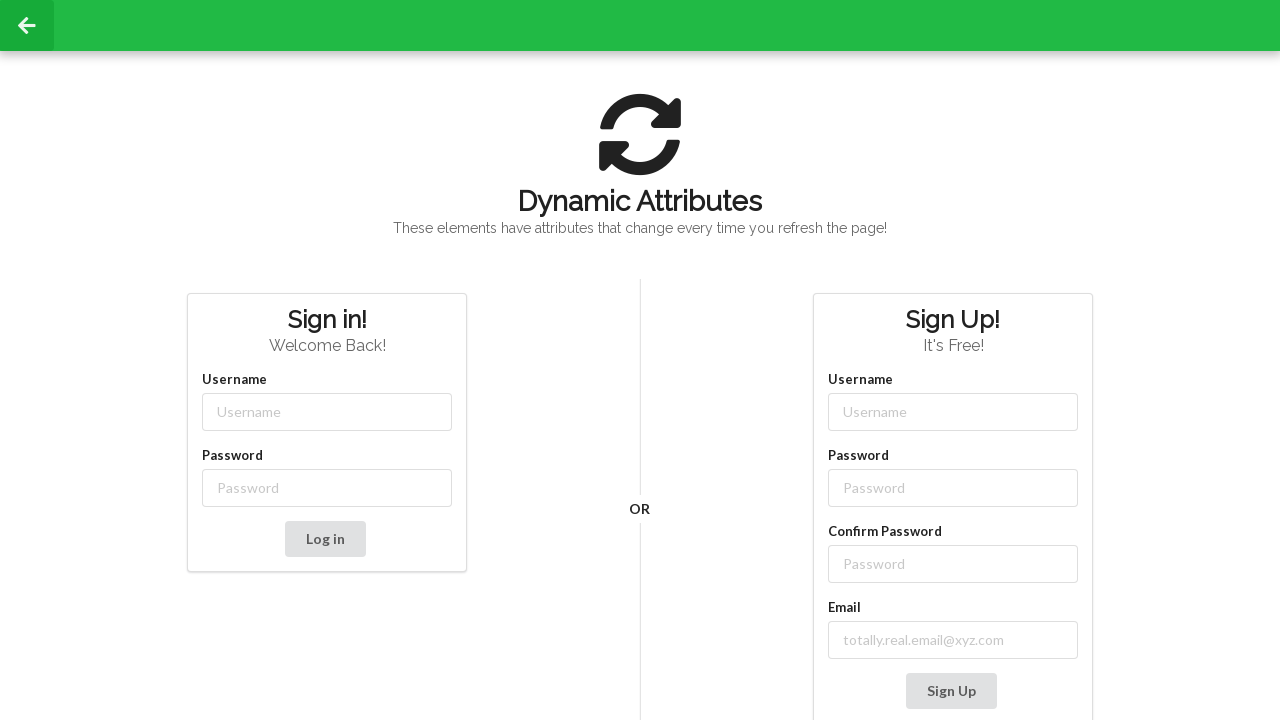

Filled username field with 'admin' using dynamic XPath attribute on //input[starts-with(@placeholder, 'Username')]
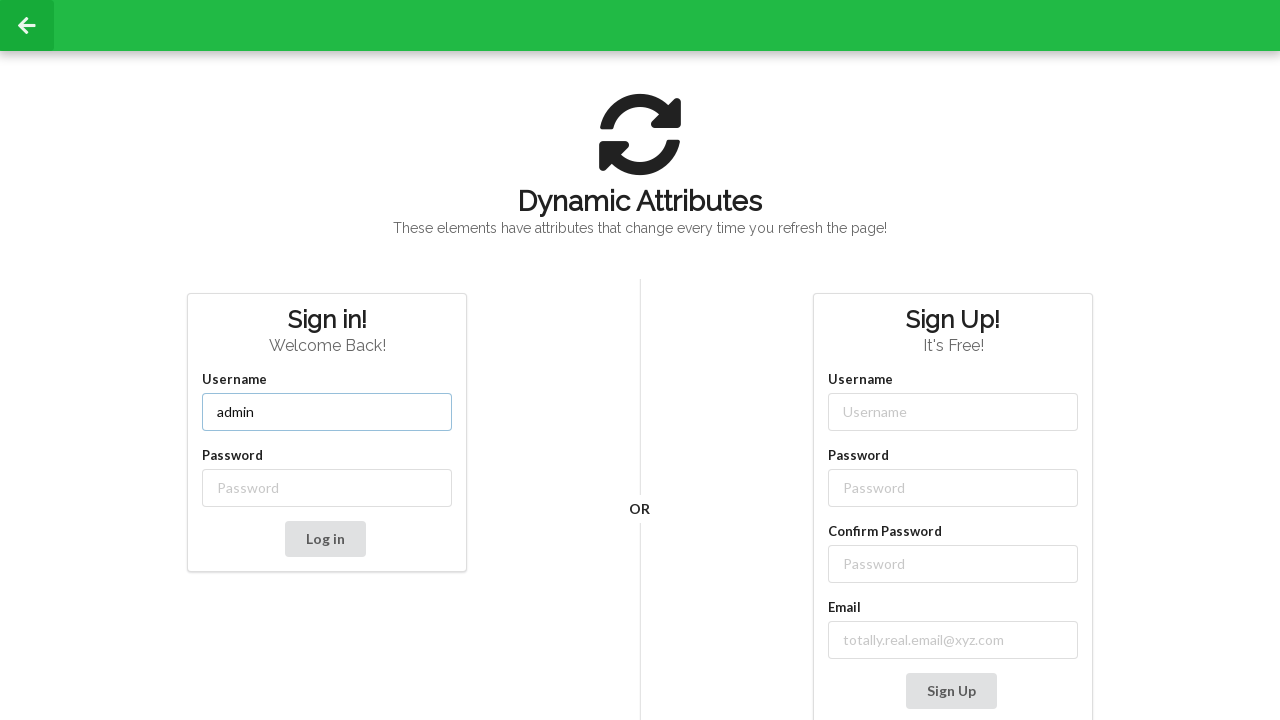

Filled password field with 'password' using dynamic XPath attribute on //input[starts-with(@placeholder, 'Password')]
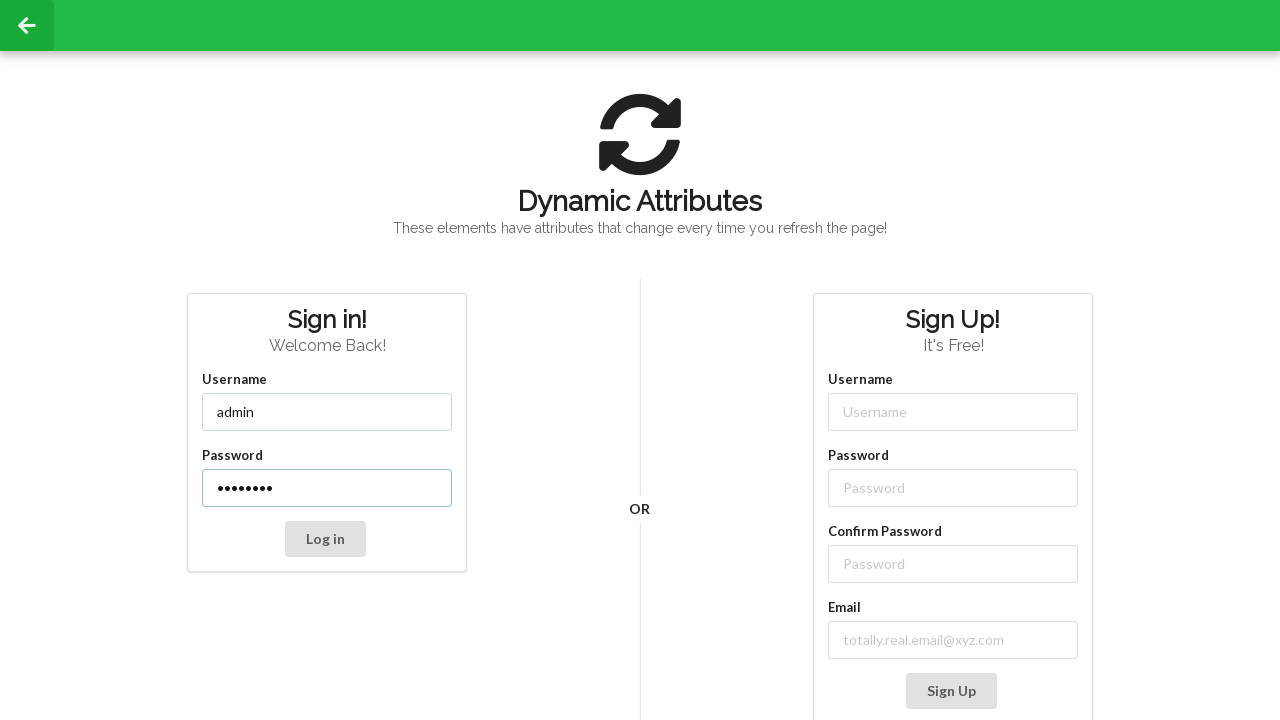

Clicked the login button at (325, 539) on xpath=//button[contains(text(), 'Log in')]
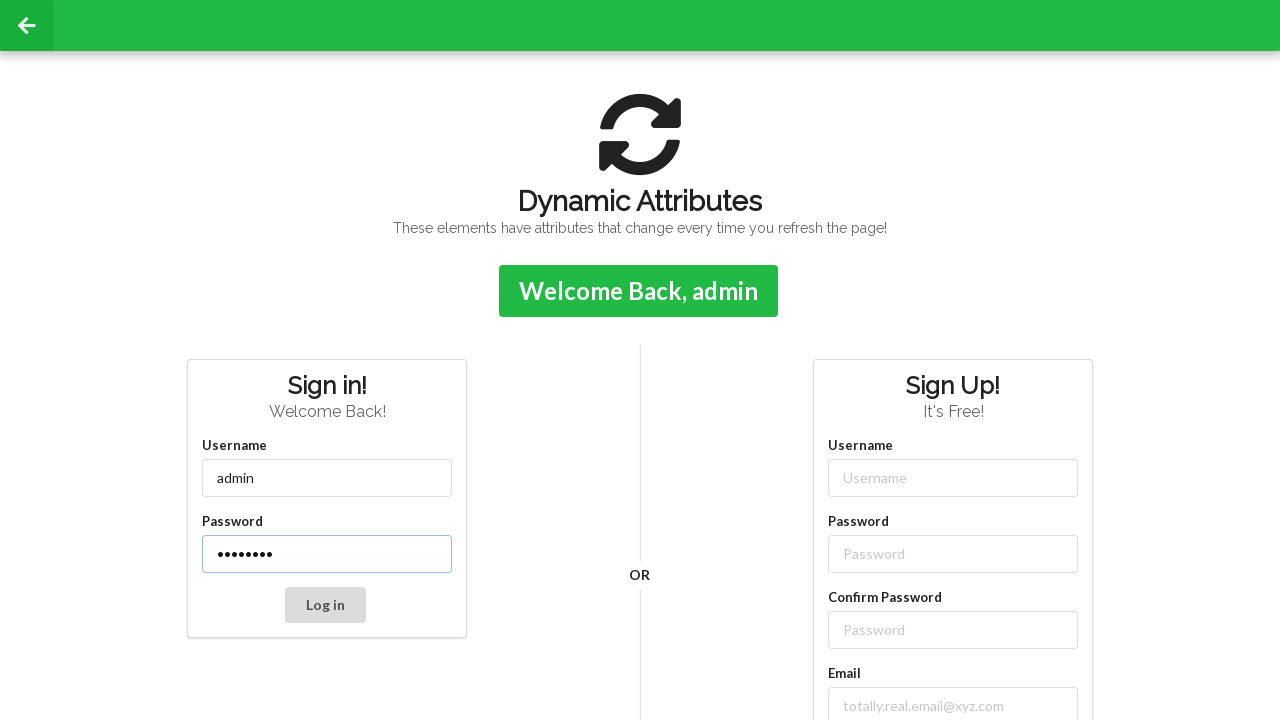

Login confirmation message appeared
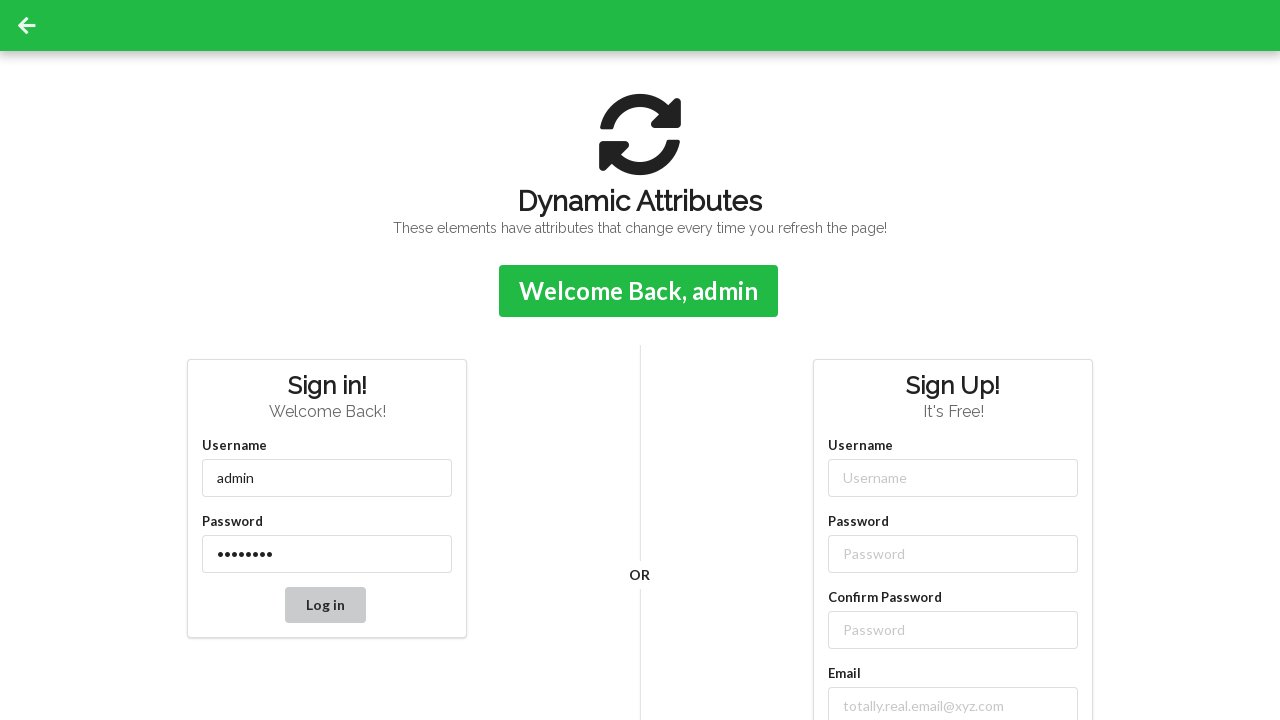

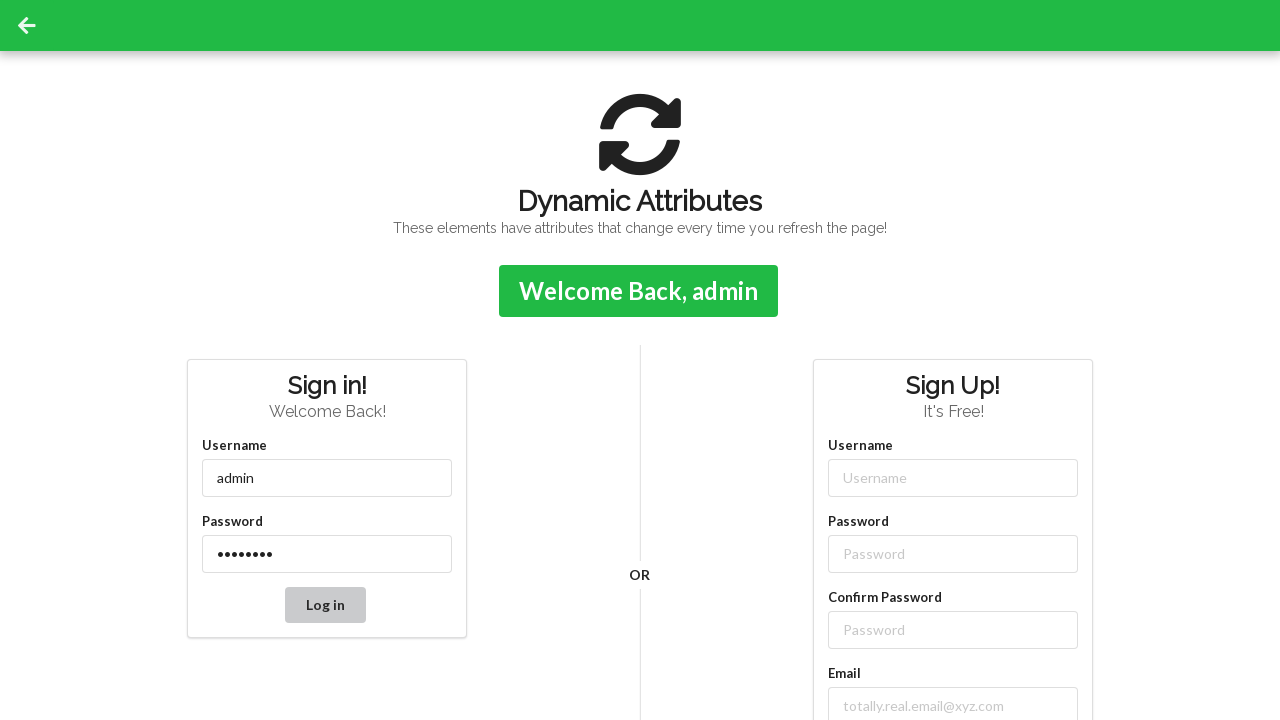